Sets window sizes and positions for multiple windows

Starting URL: https://the-internet.herokuapp.com/windows

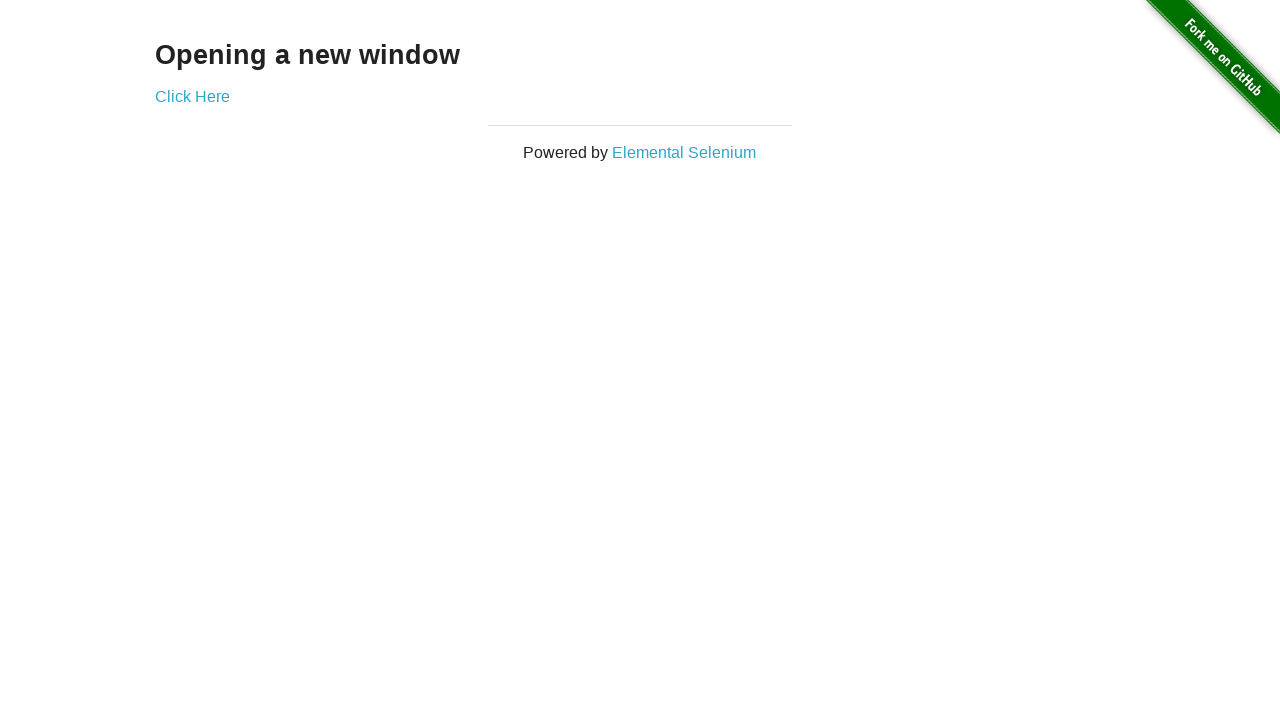

Set first window viewport size to 800x600
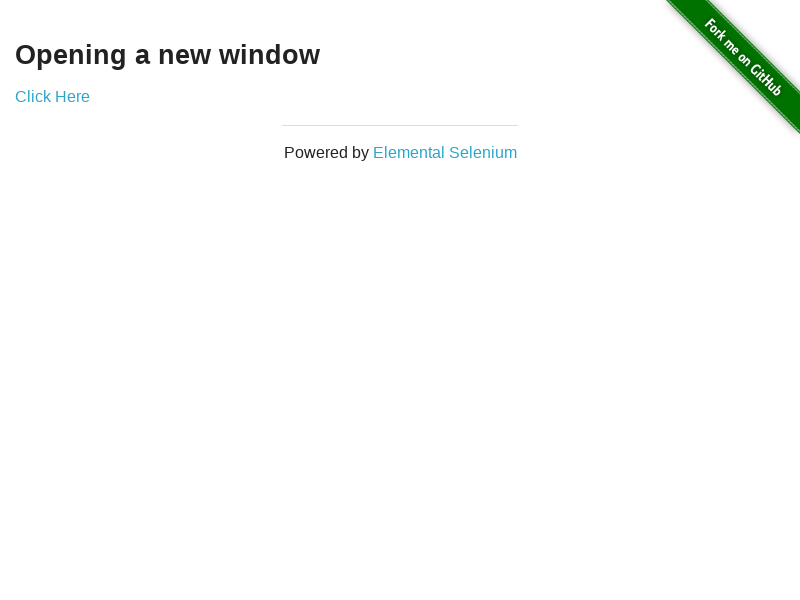

Opened new browser context page
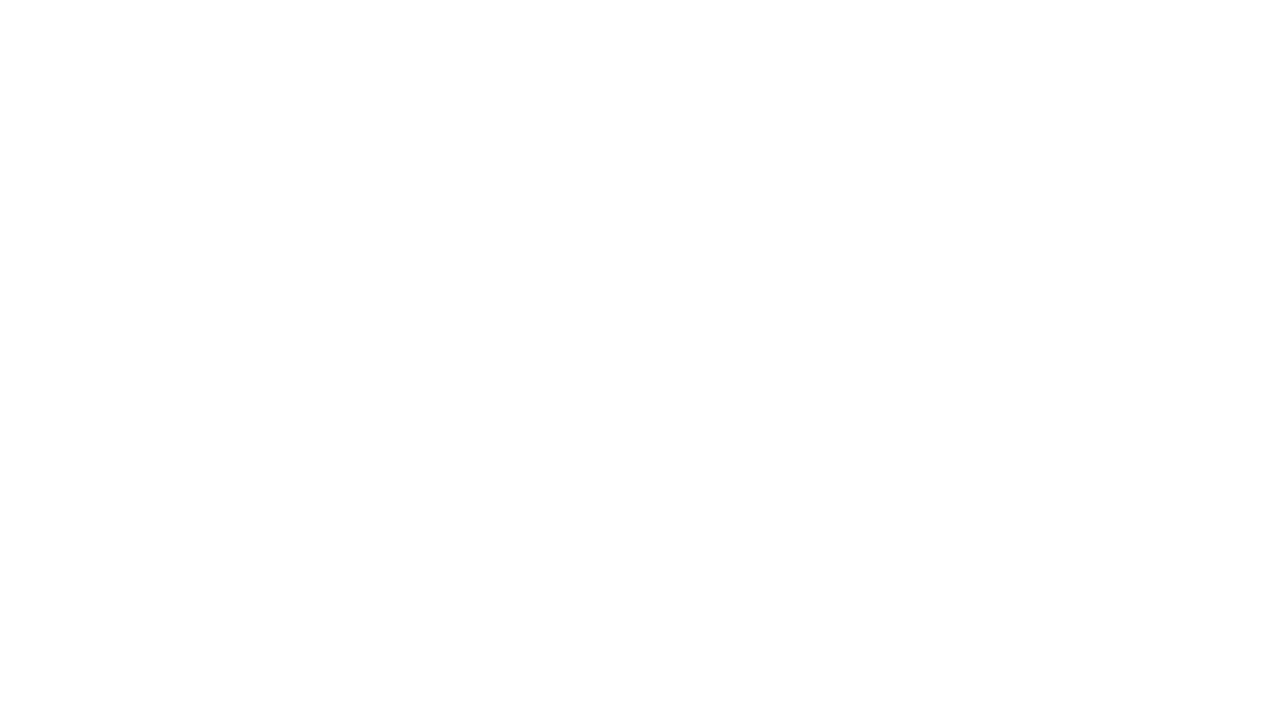

Navigated new page to infinite scroll test page
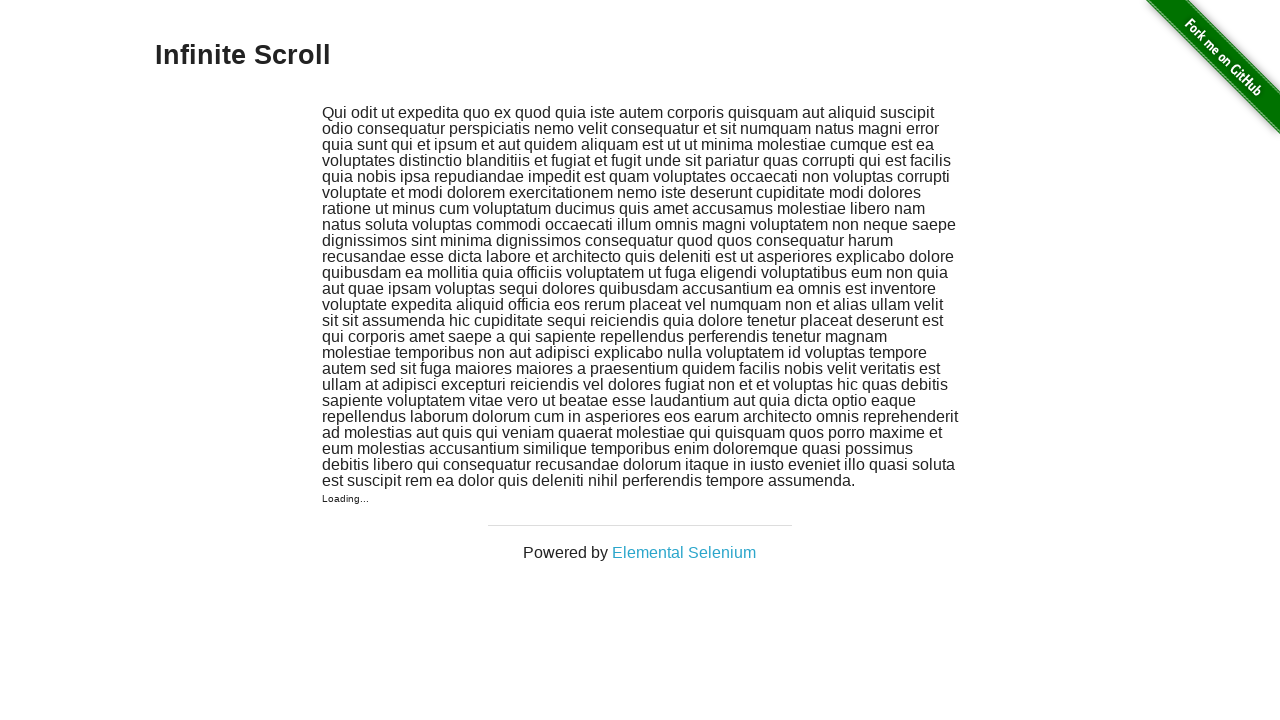

Set second window viewport size to 1000x375
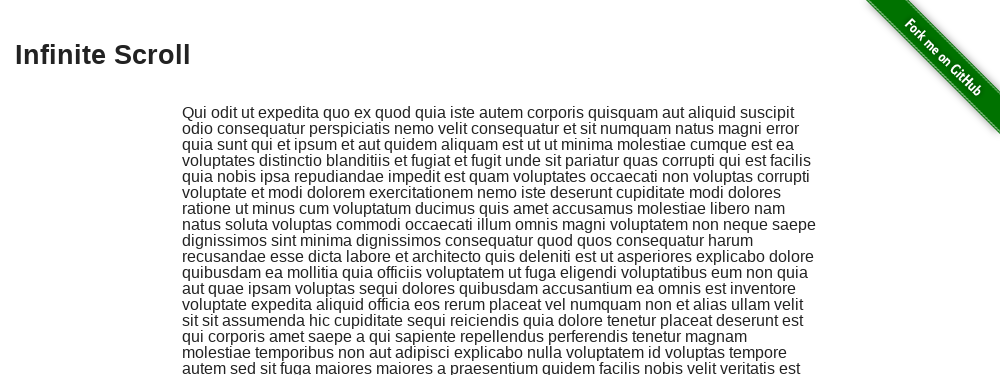

Retrieved first window viewport size
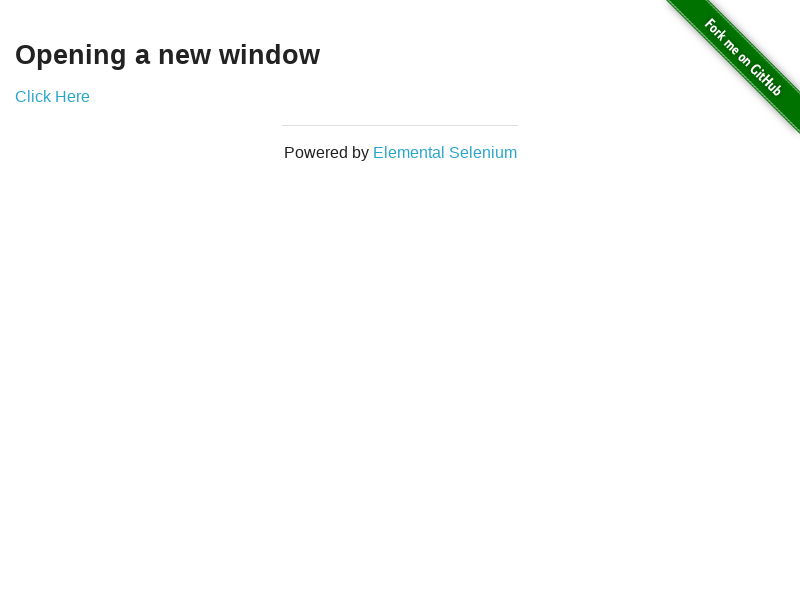

Verified first window width is 800 pixels
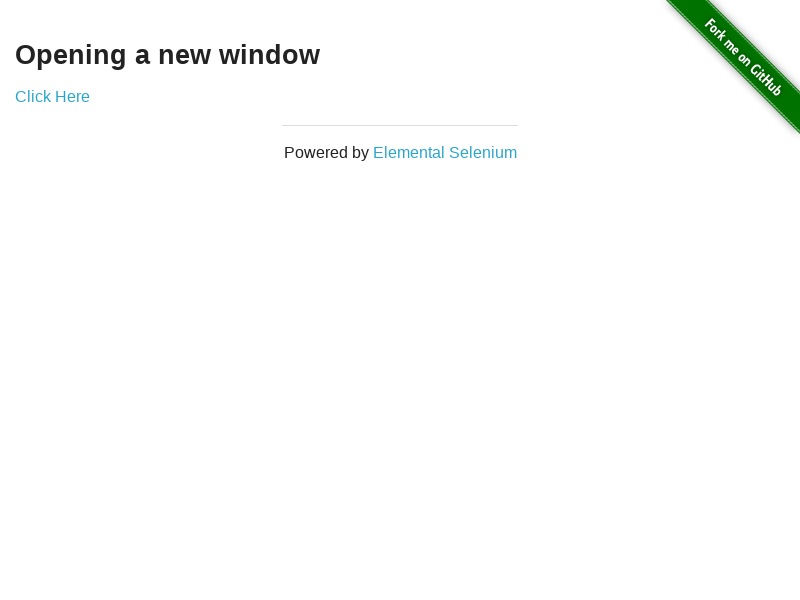

Verified first window height is 600 pixels
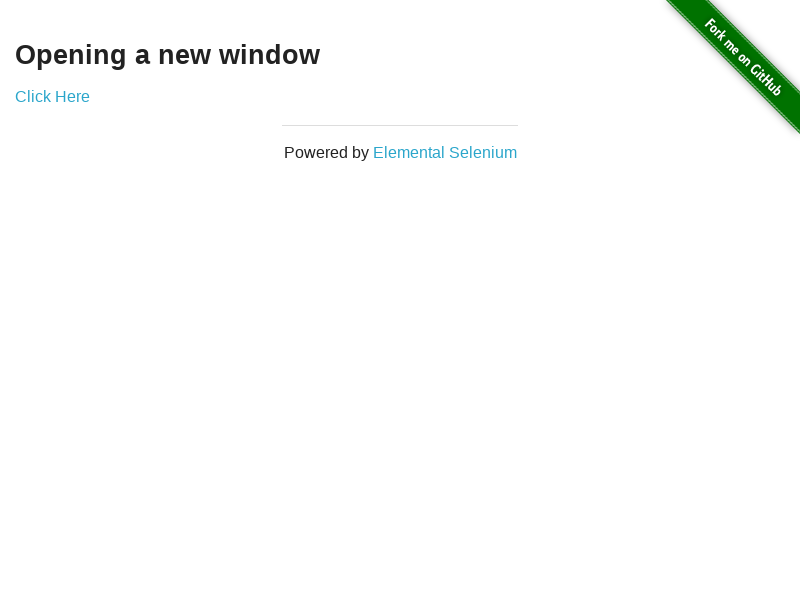

Retrieved second window viewport size
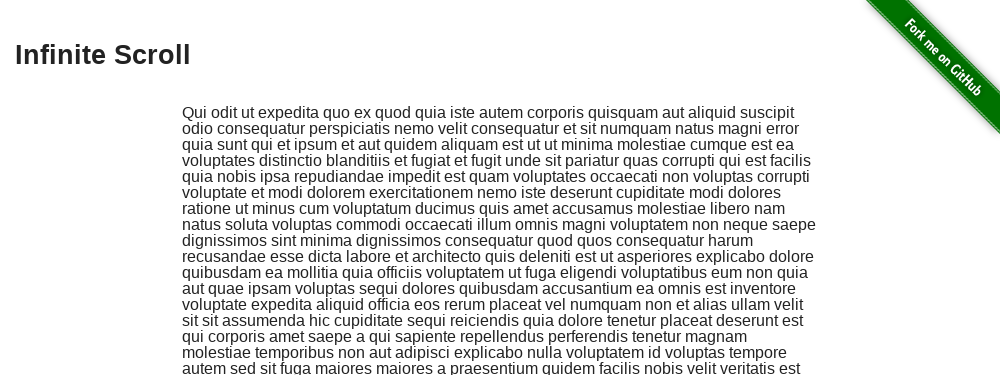

Verified second window width is 1000 pixels
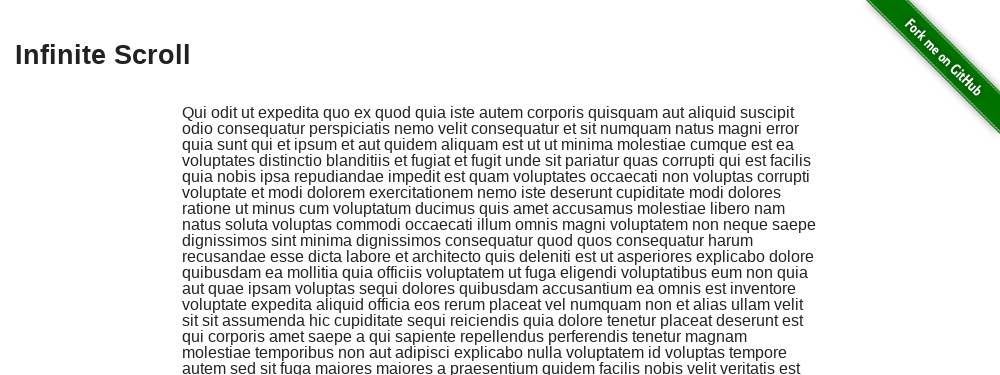

Verified second window height is 375 pixels
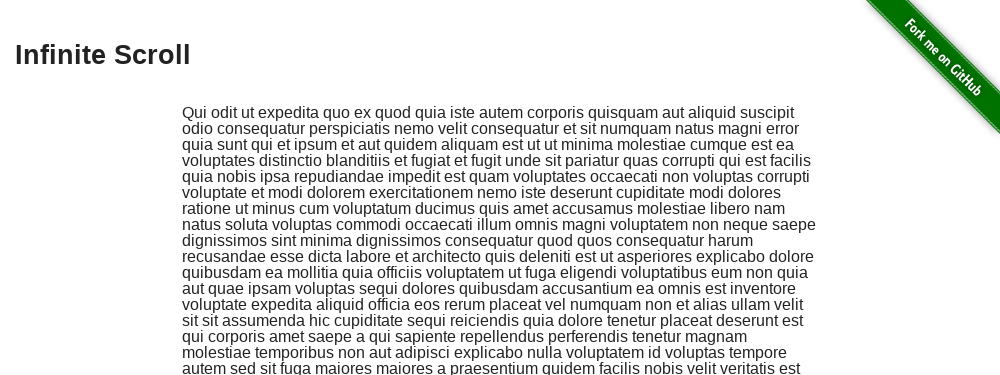

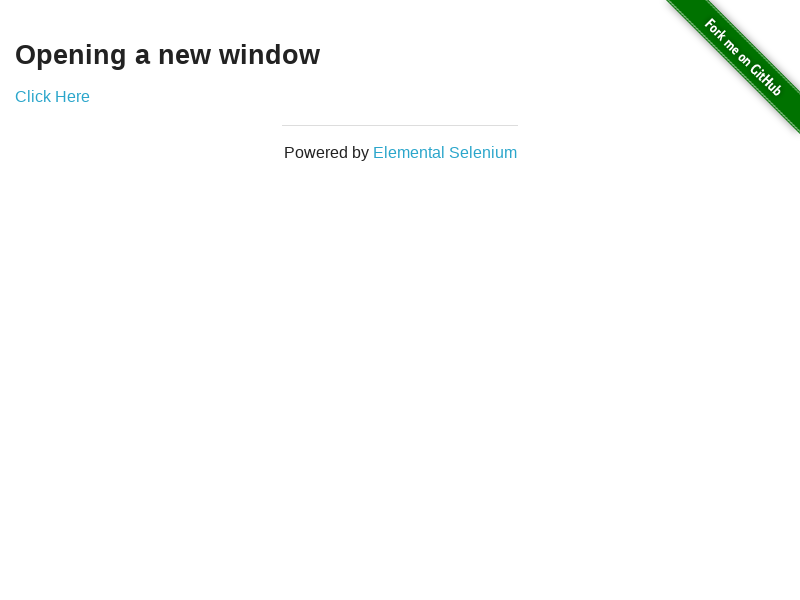